Tests dynamic checkbox controls by clicking a checkbox, removing it, waiting for confirmation message, adding it back, and clicking the new checkbox

Starting URL: https://the-internet.herokuapp.com/dynamic_controls

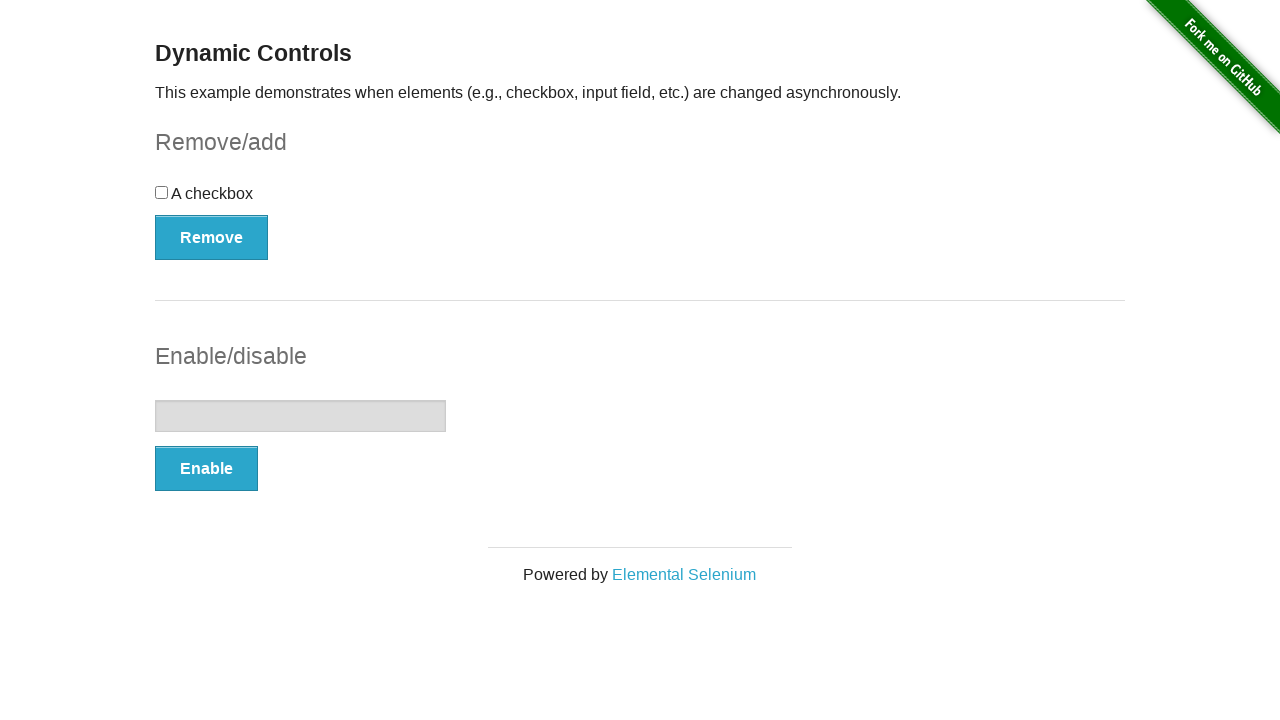

Navigated to dynamic controls page
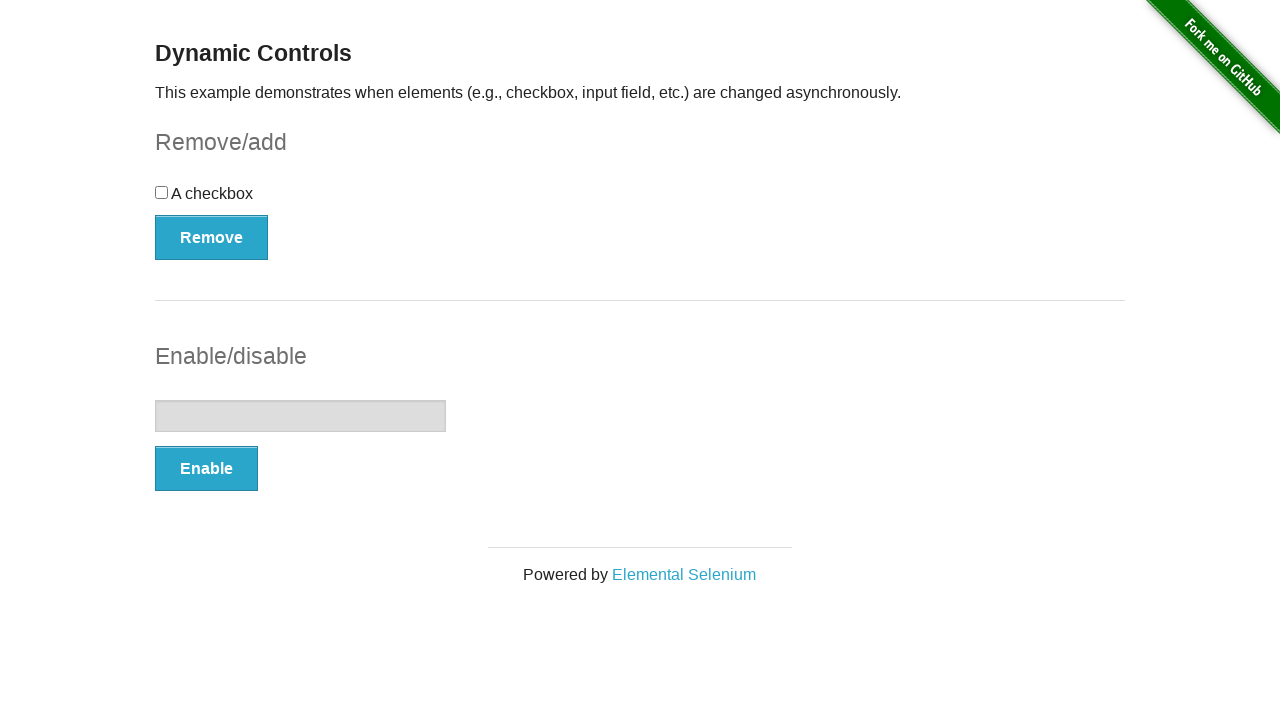

Clicked the checkbox at (162, 192) on xpath=//div[@id='checkbox']//input
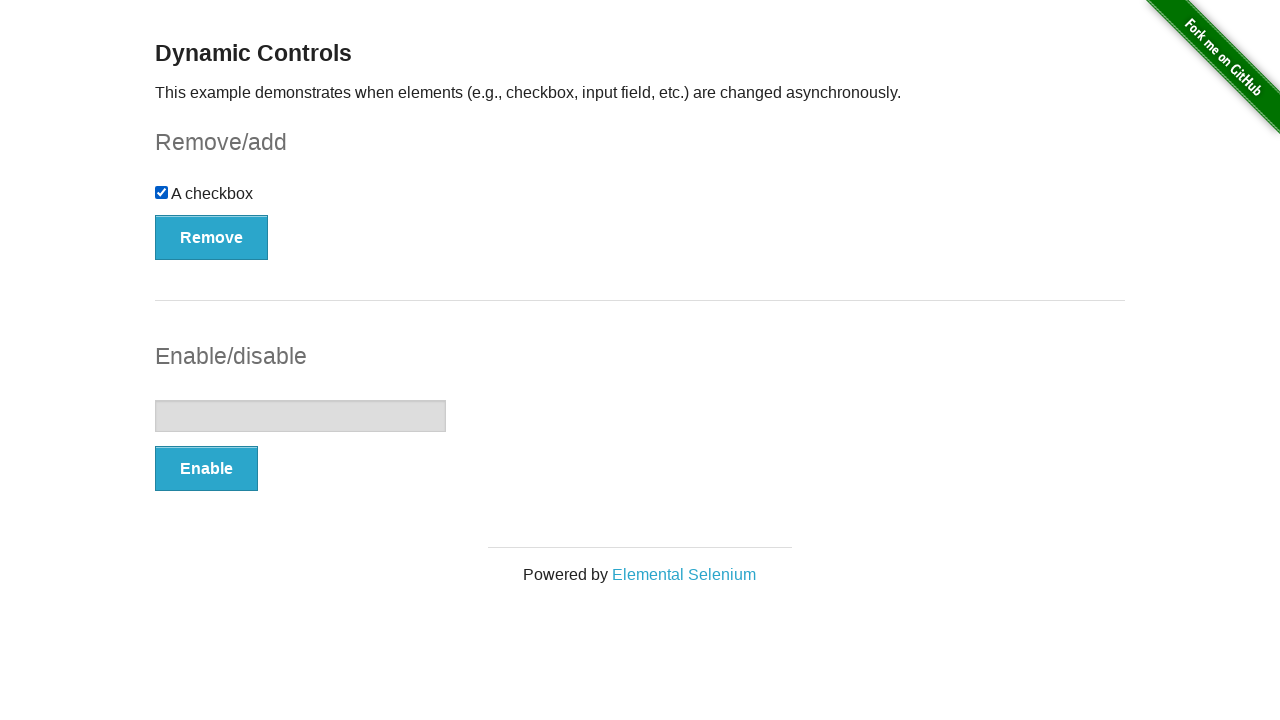

Clicked Remove button at (212, 237) on xpath=//button[contains(text(),'Remove')]
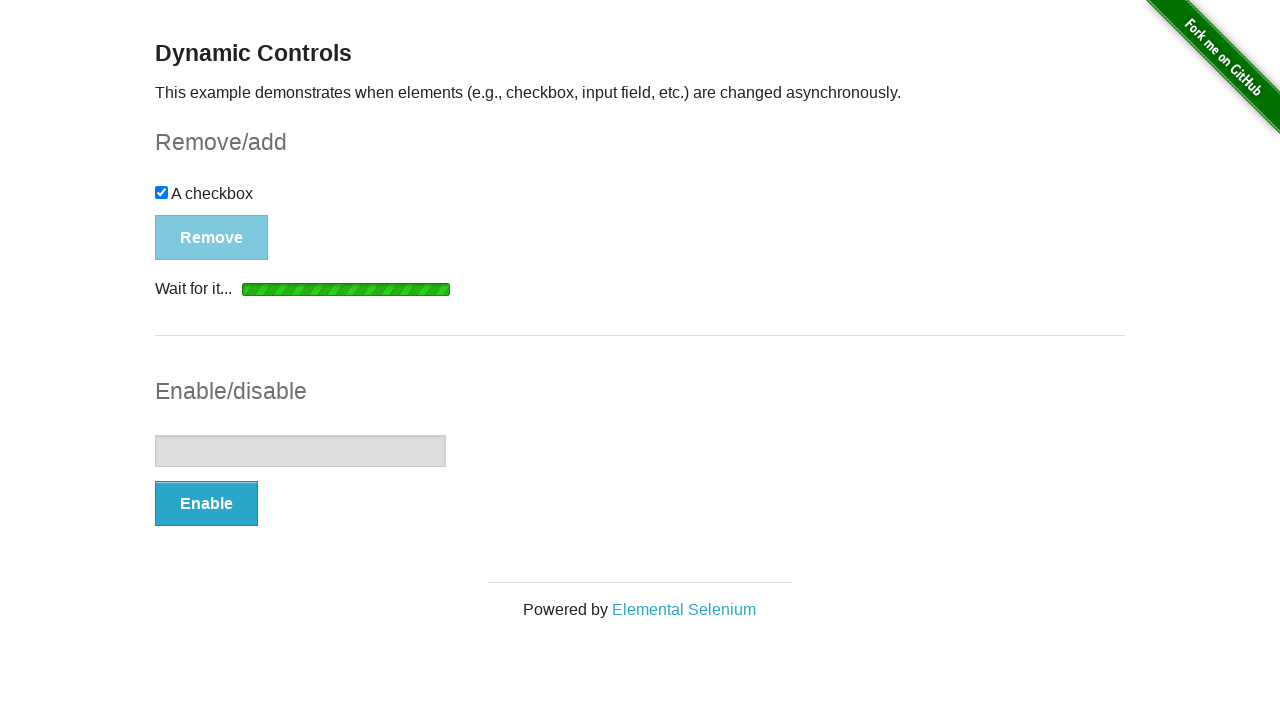

Message element appeared
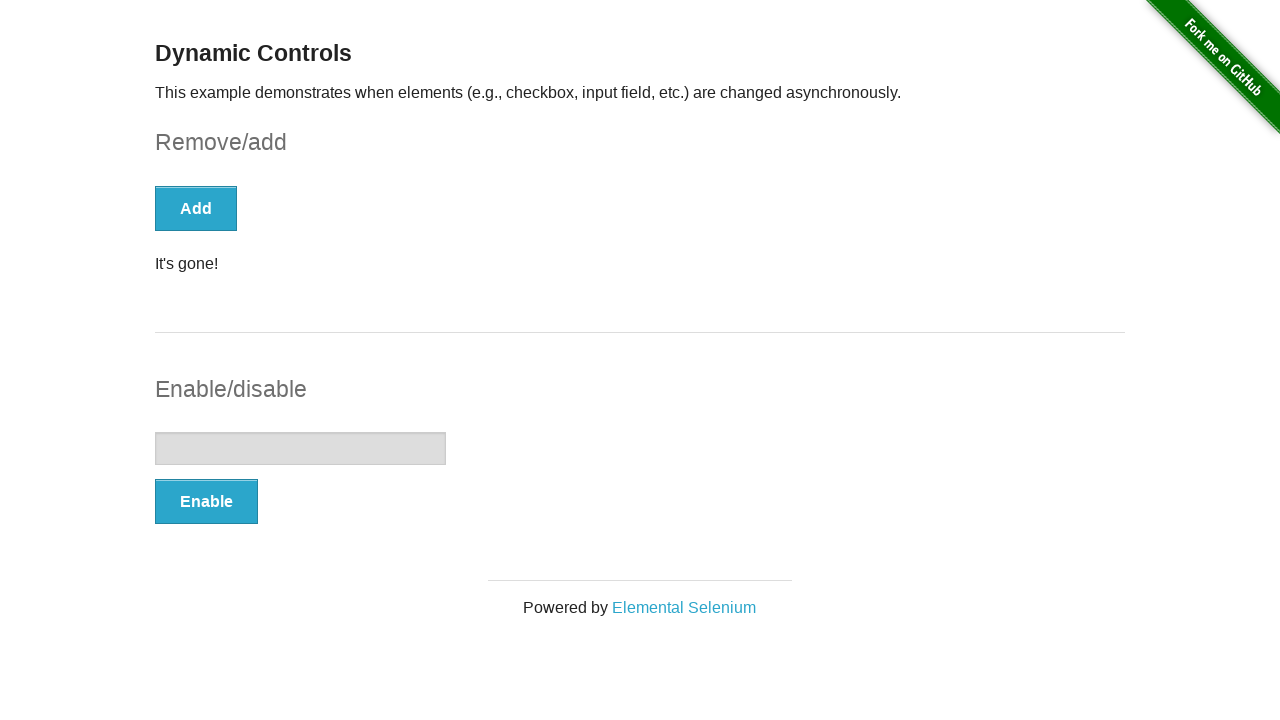

Confirmed 'It's gone!' message displayed
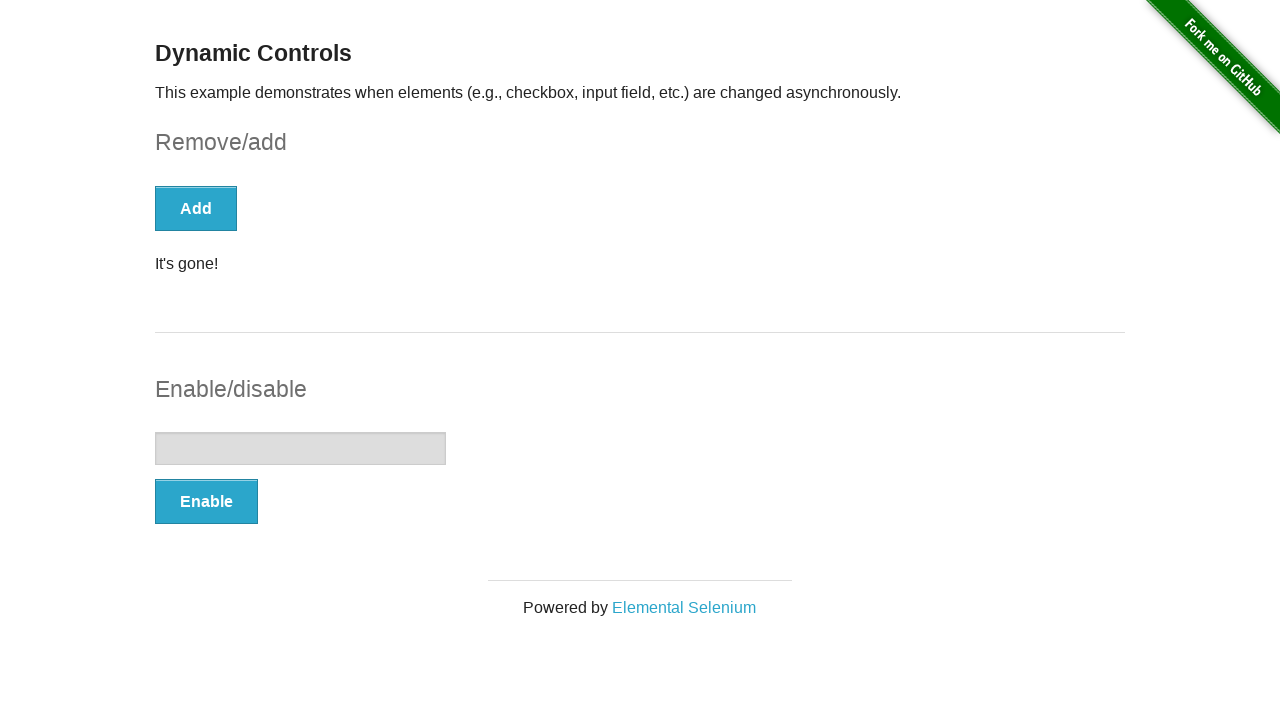

Clicked Add button at (196, 208) on xpath=//button[contains(text(),'Add')]
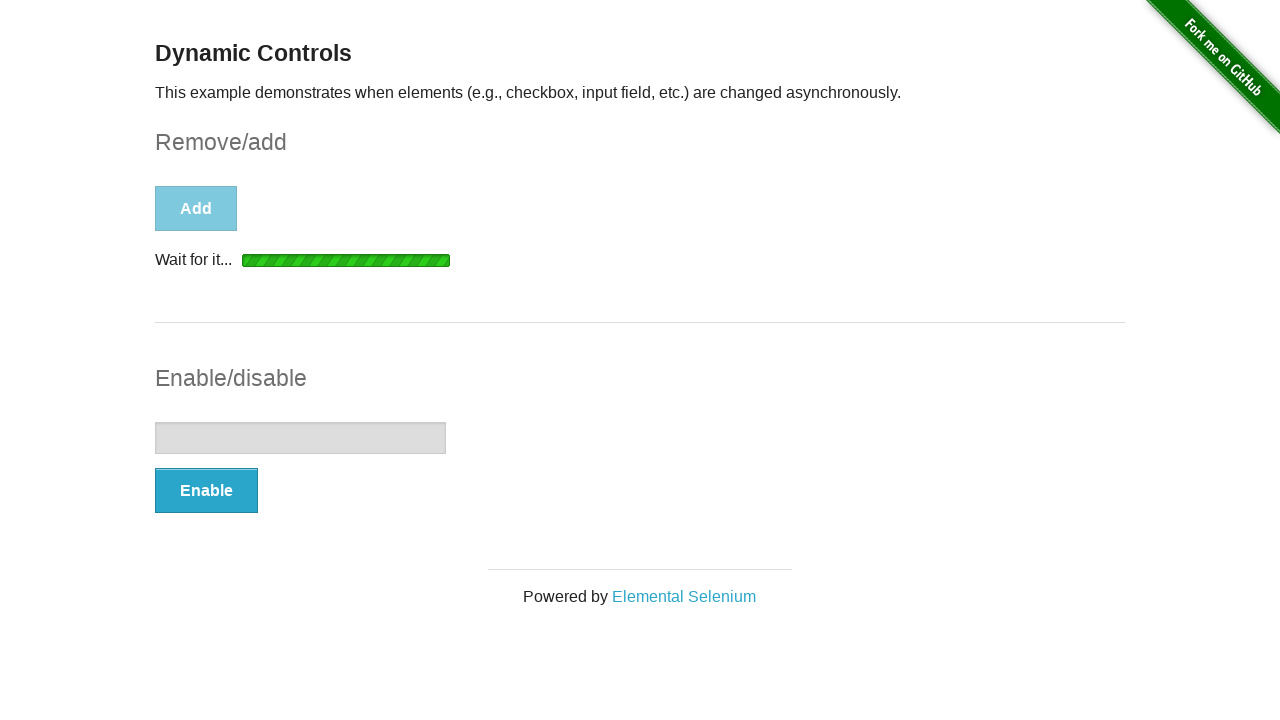

Confirmed 'It's back!' message displayed
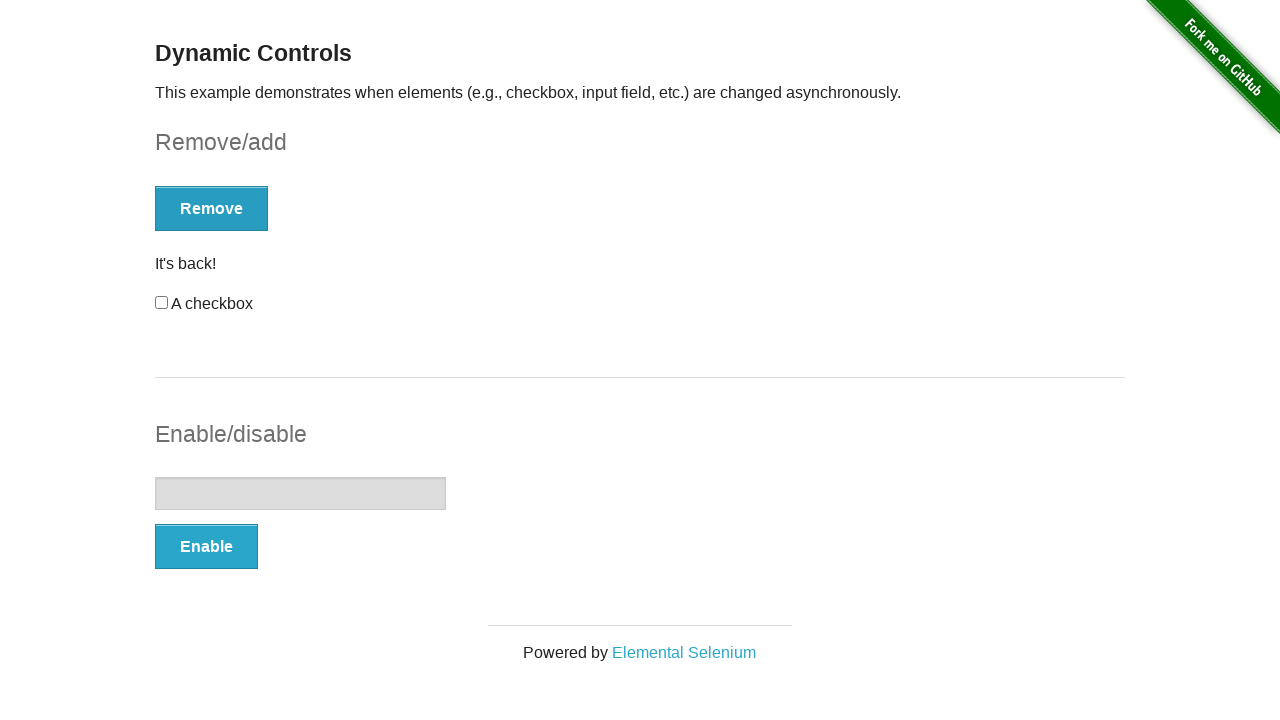

Clicked the restored checkbox at (162, 303) on xpath=//input[@id='checkbox']
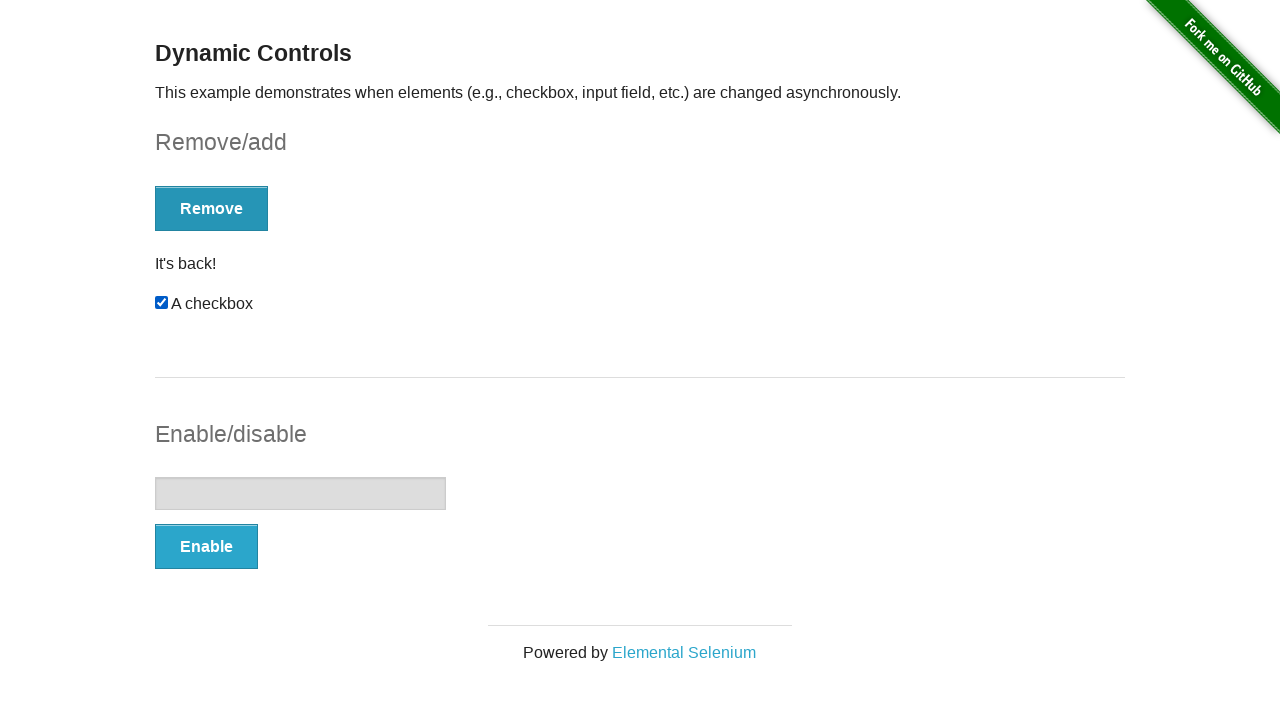

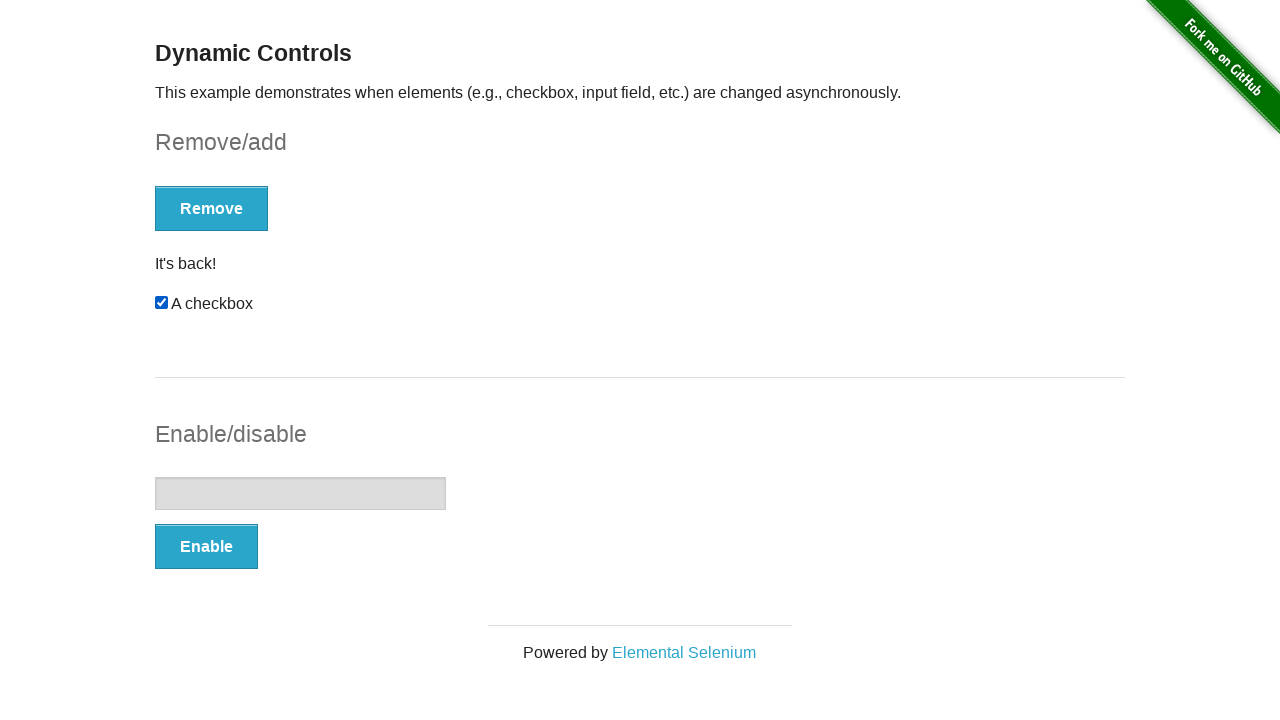